Tests the Virginia historical elections search functionality by selecting year ranges from dropdown menus, submitting a search, and navigating through paginated results.

Starting URL: http://historical.elections.virginia.gov

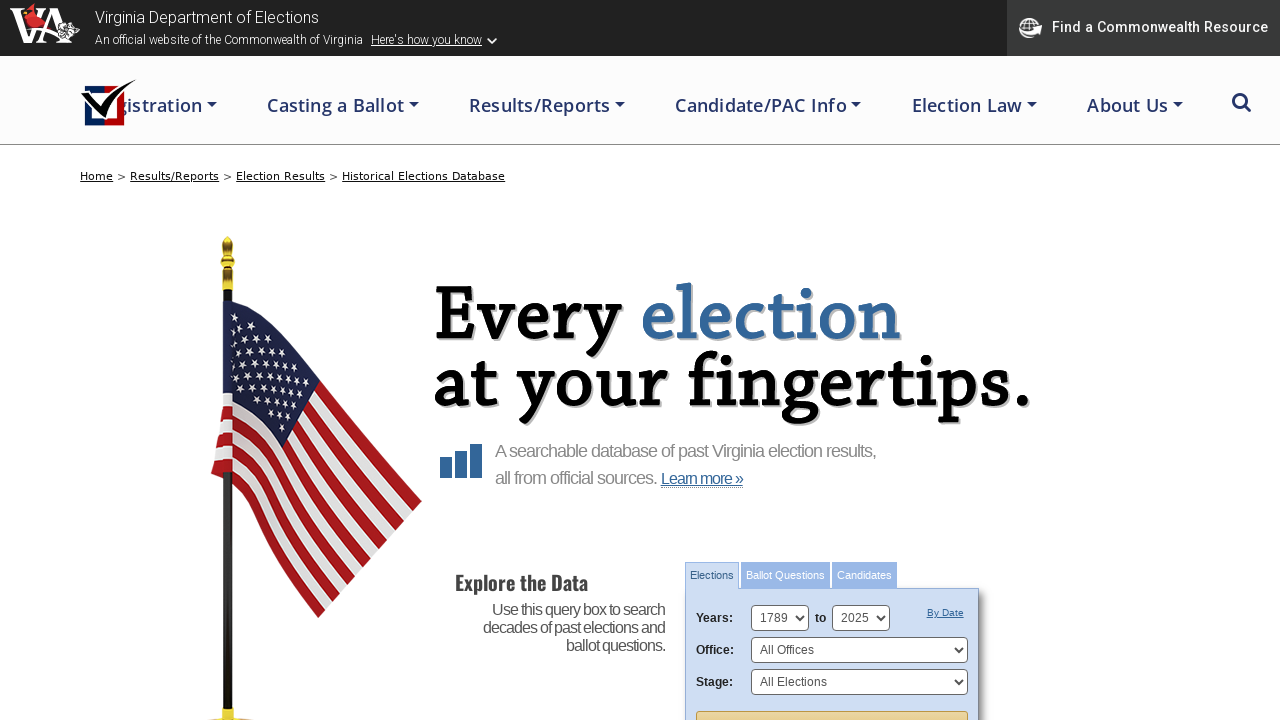

Selected year 2016 in the 'From' year dropdown on #SearchYearFrom
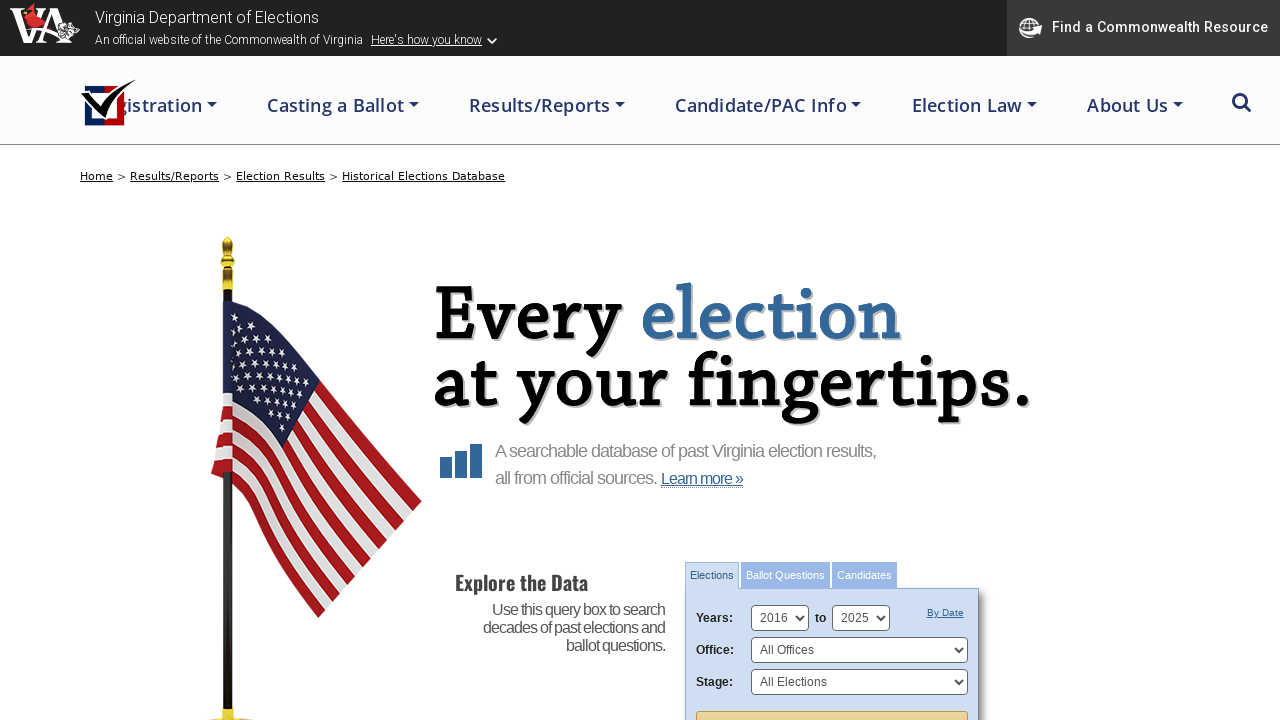

Selected year 2016 in the 'To' year dropdown on #SearchYearTo
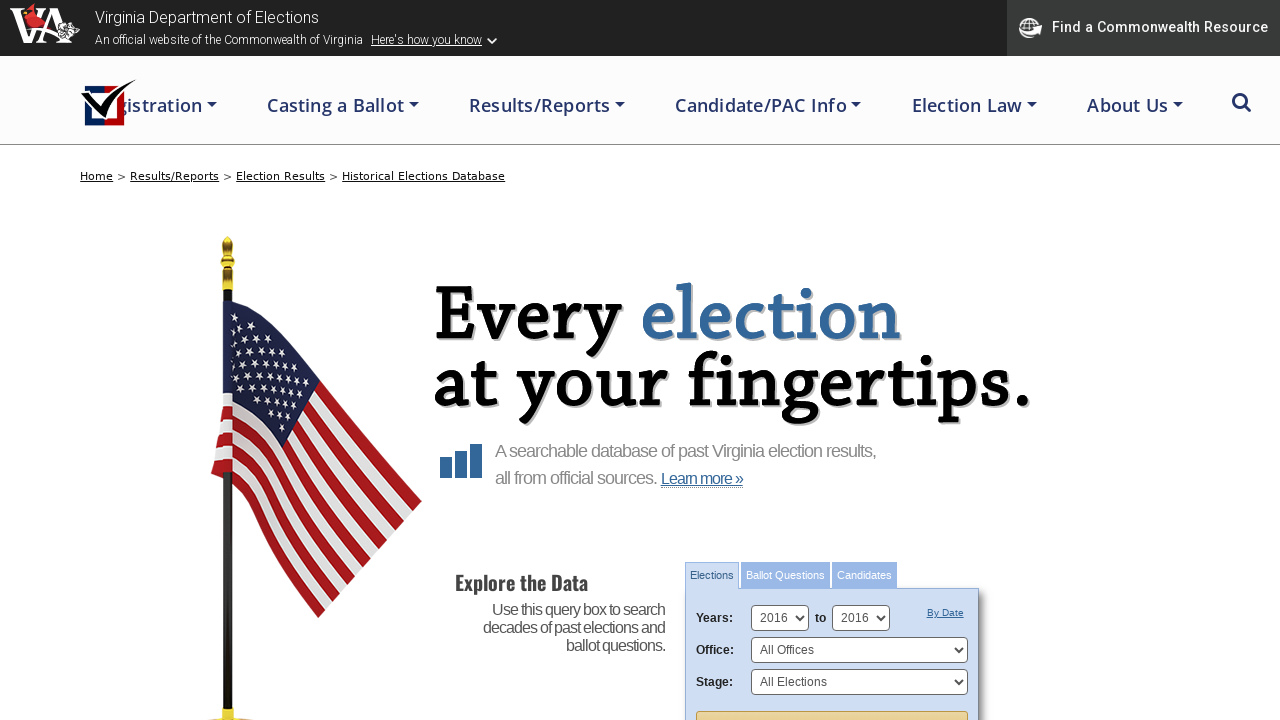

Clicked search button to submit the form at (832, 700) on #search_form_elections input.splashy.tan
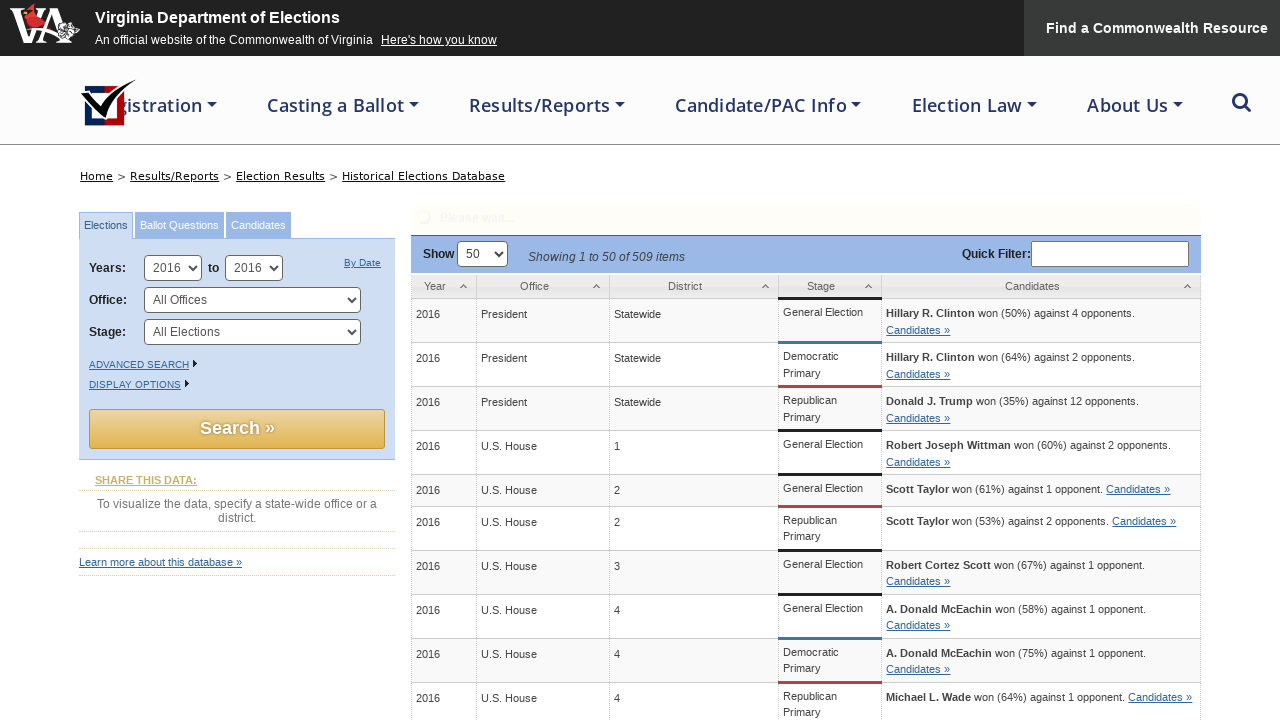

Search results table loaded
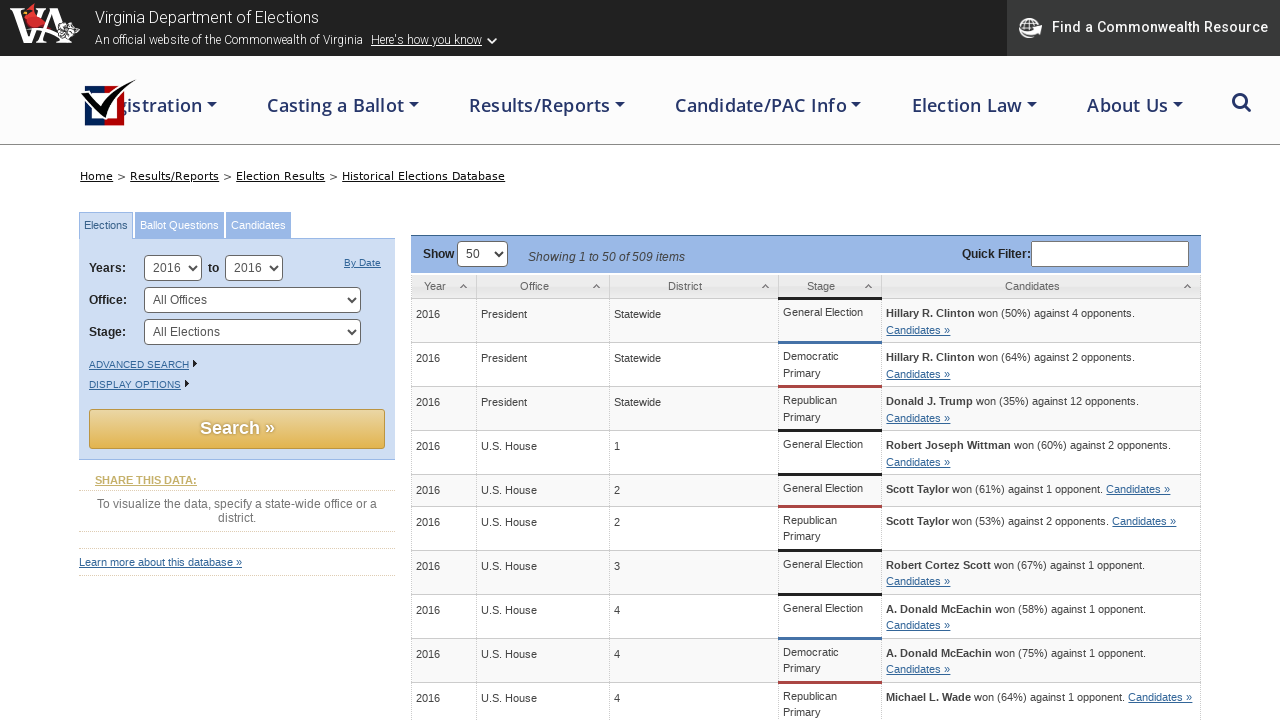

Election result rows appeared in the search results
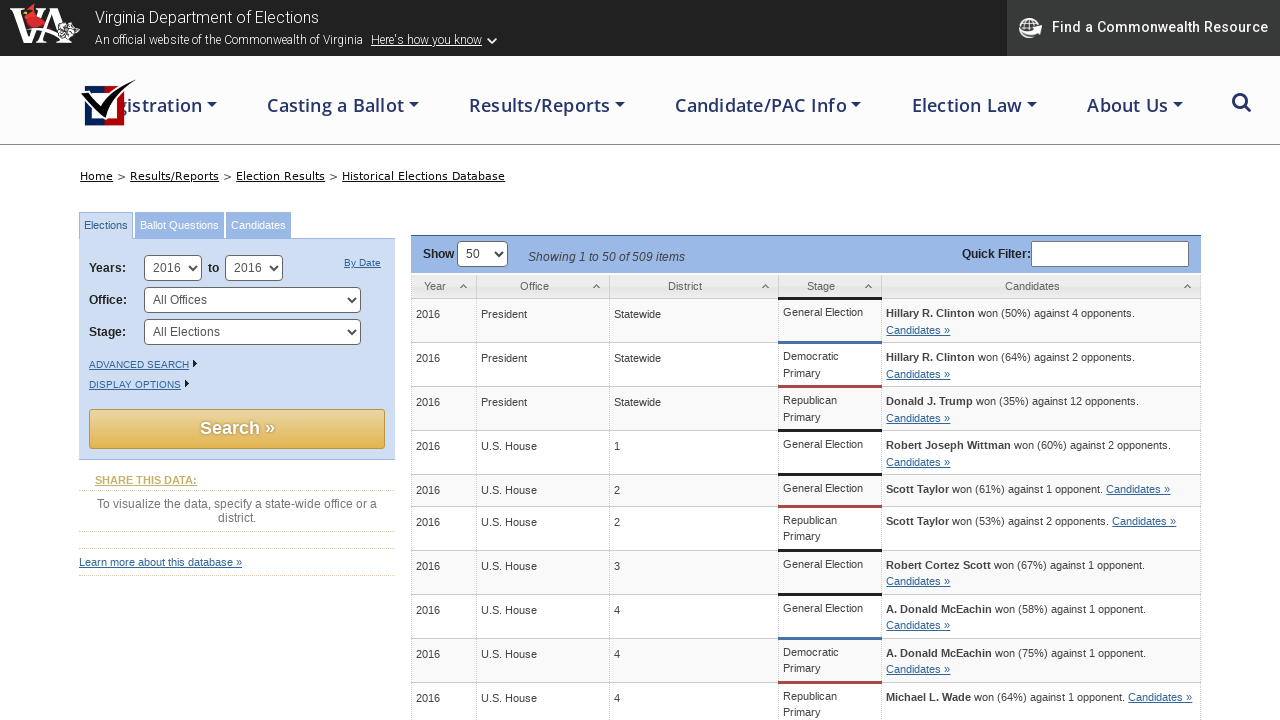

Clicked next page button to navigate to the next page of results at (878, 361) on #search_results_table_next
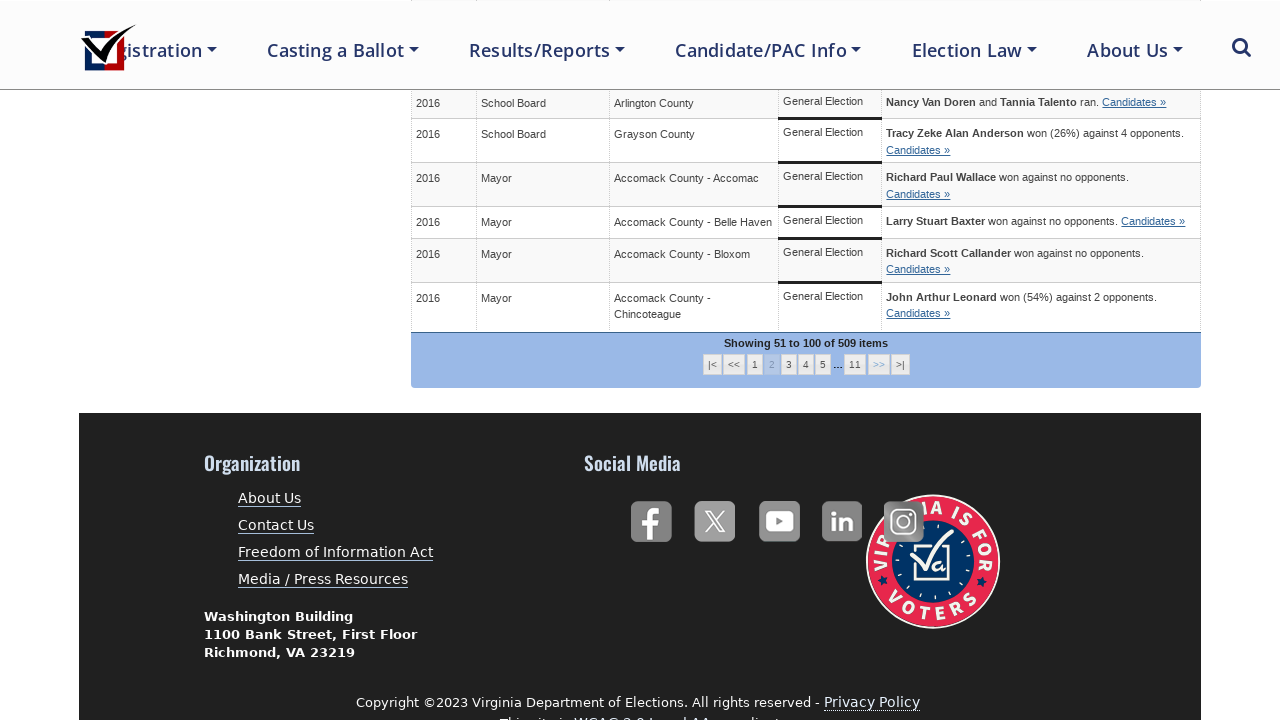

Next page content loaded with election result rows
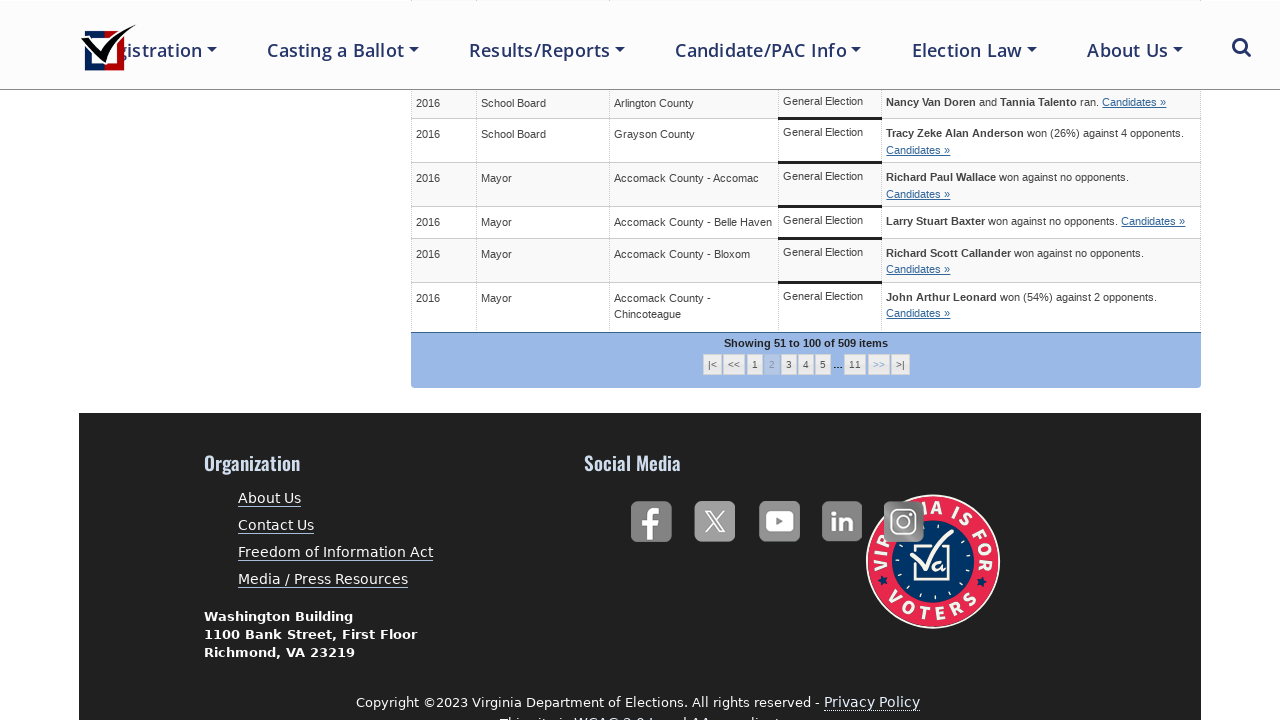

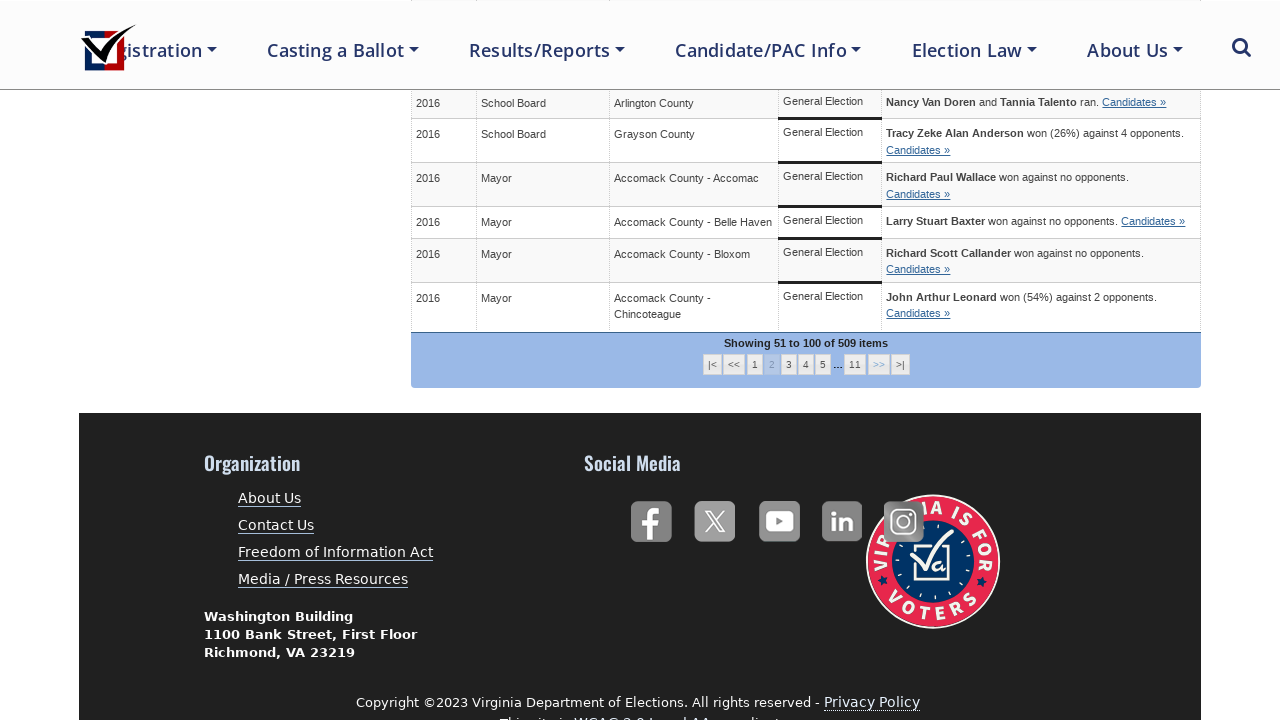